Tests dynamic loading functionality by clicking a Start button and waiting for "Hello World!" text to appear after the loading completes.

Starting URL: https://automationfc.github.io/dynamic-loading/

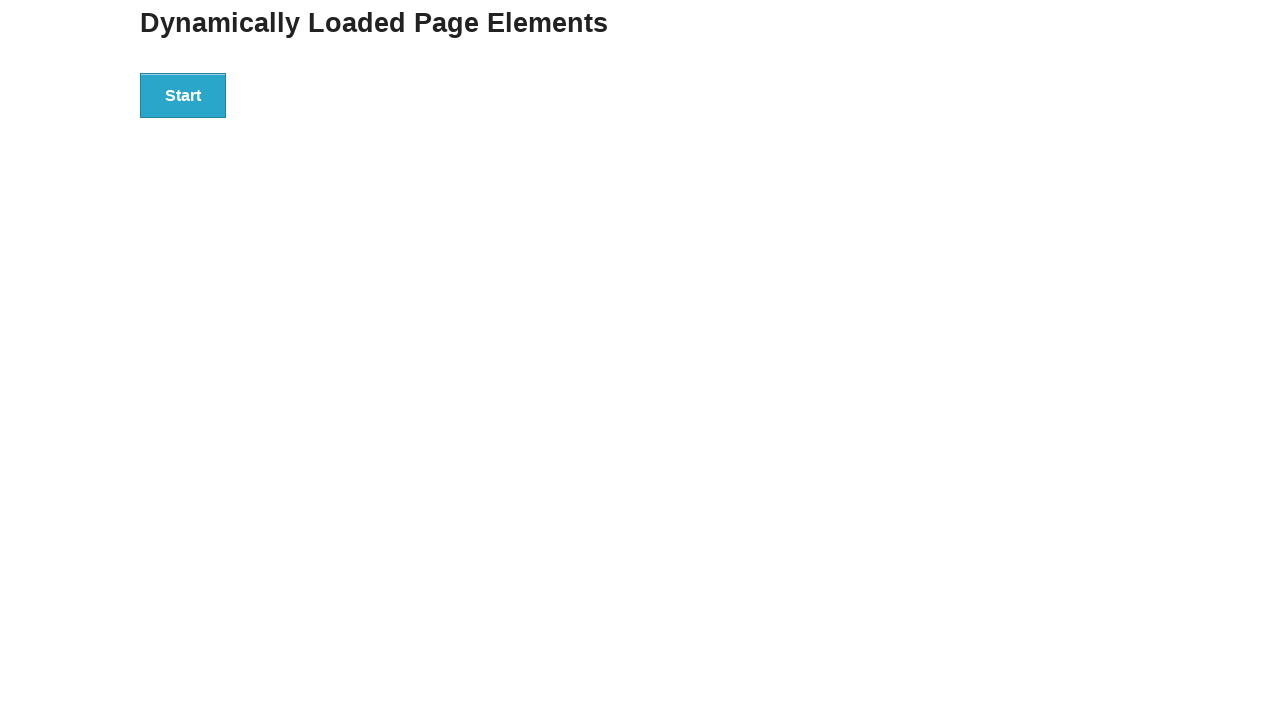

Clicked the Start button to initiate dynamic loading at (183, 95) on xpath=//button[text()='Start']
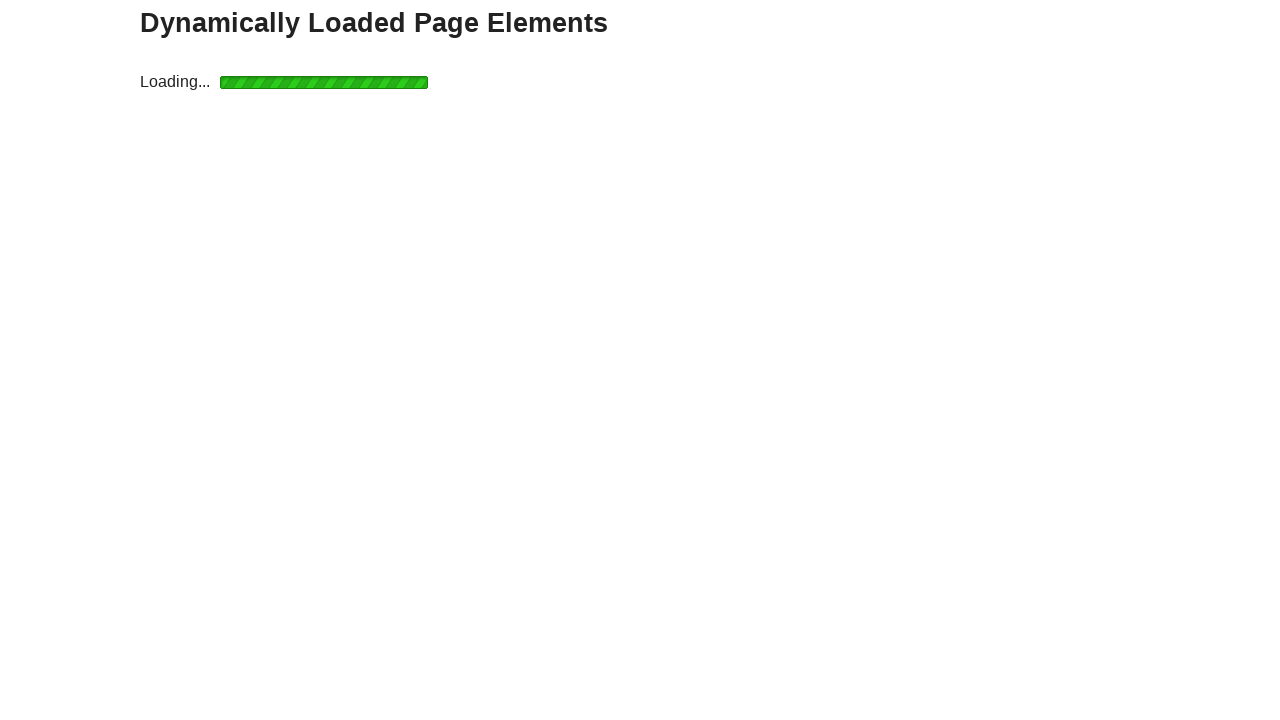

Waited for 'Hello World!' text to appear after loading completes
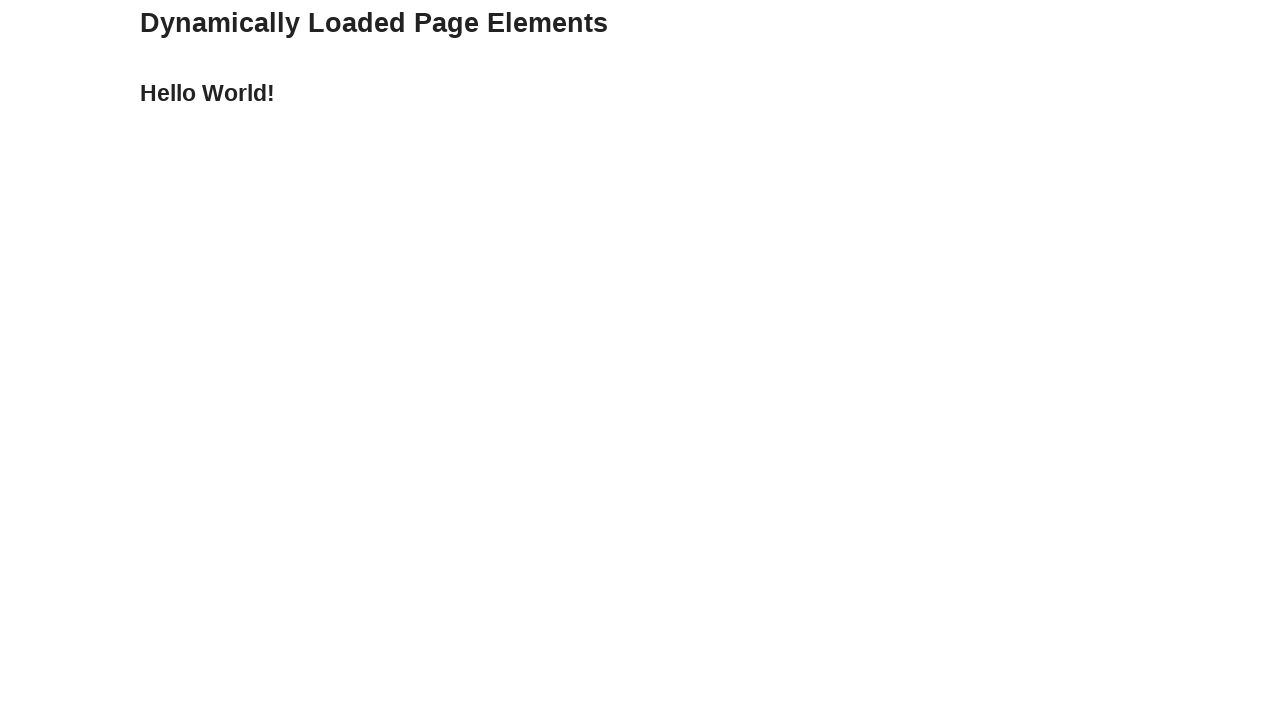

Retrieved the finish text content
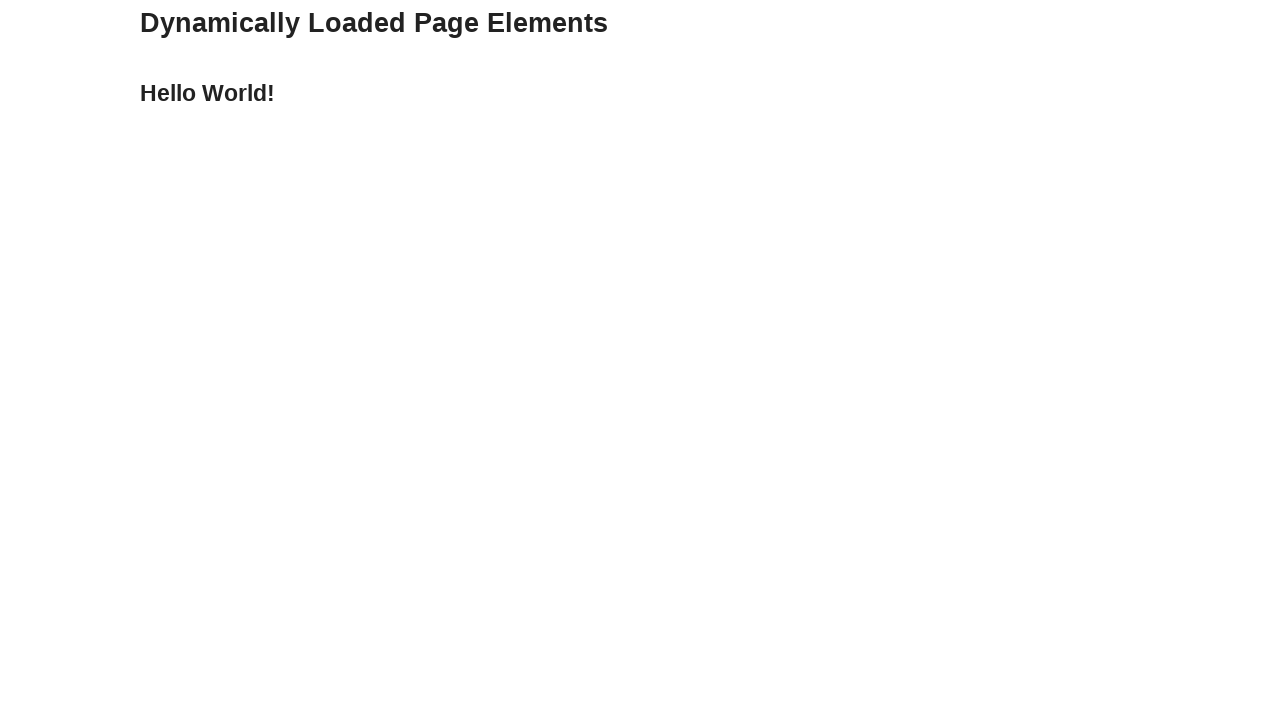

Verified that the finish text is 'Hello World!' as expected
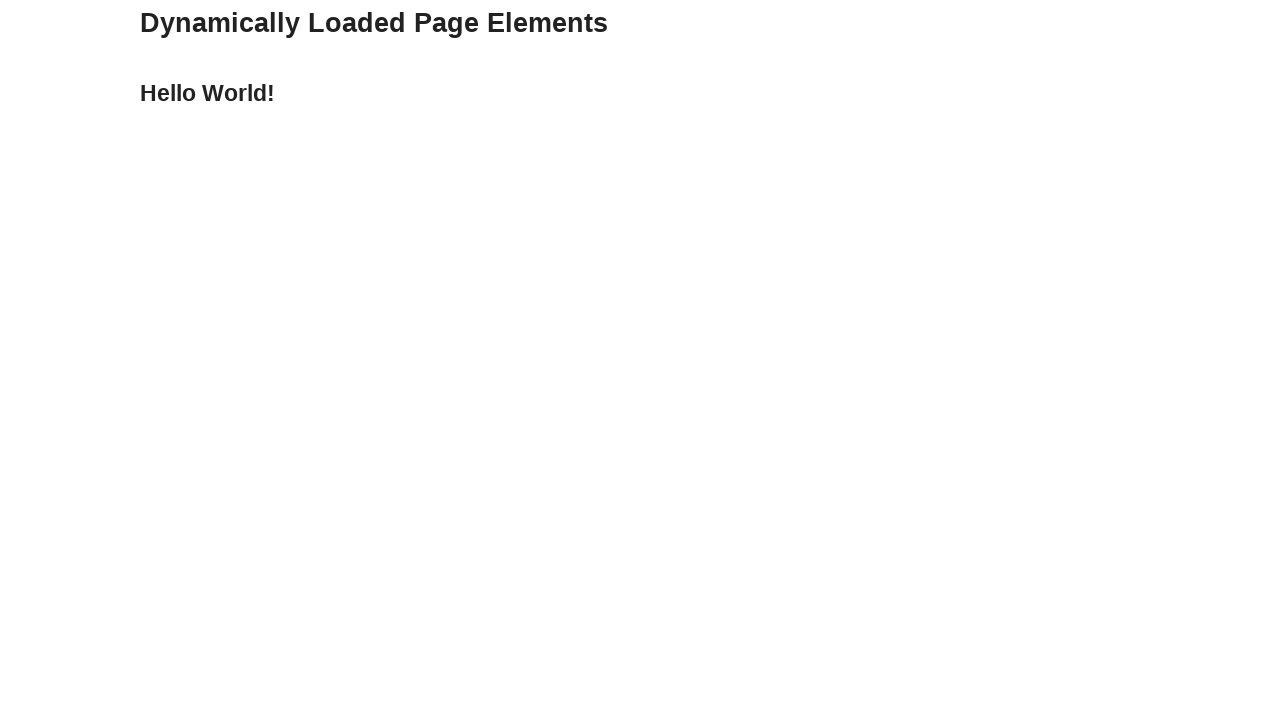

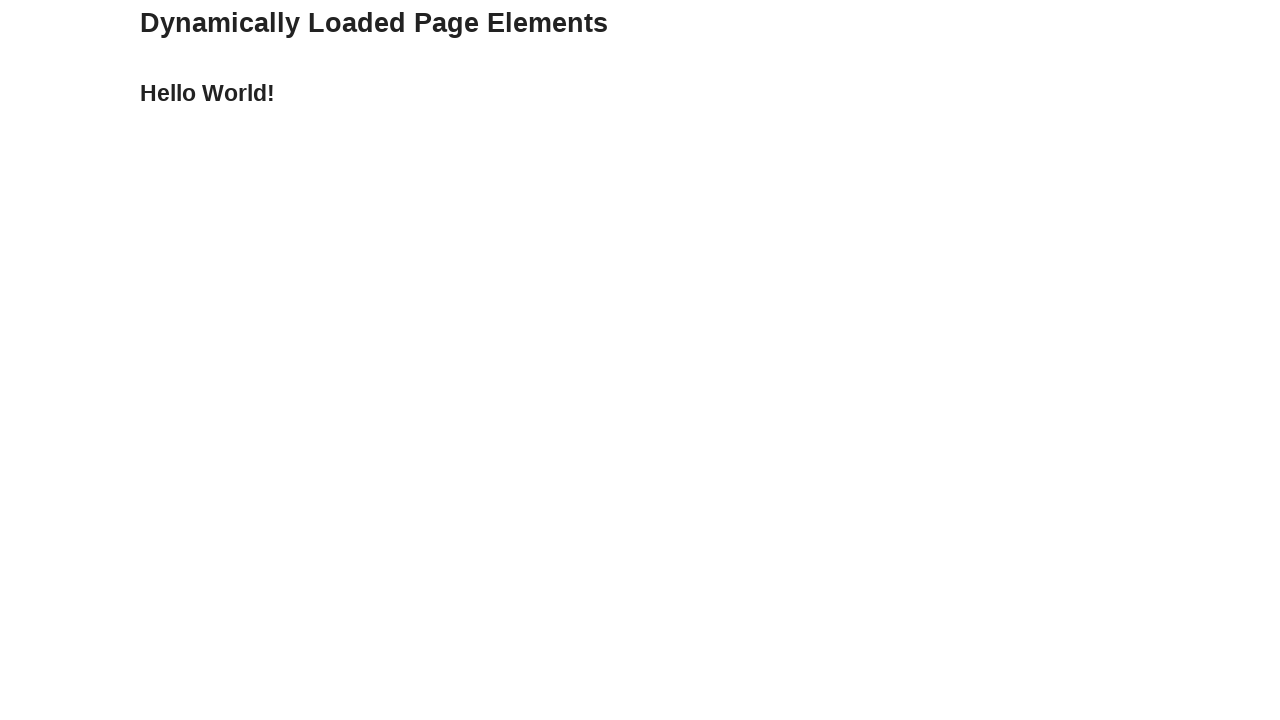